Tests the input form submission functionality by navigating to the form page, attempting to submit an empty form to verify validation, then filling out all form fields (name, email, password, company, website, country, city, address, state, zip) and submitting to verify success message appears.

Starting URL: https://www.lambdatest.com/selenium-playground

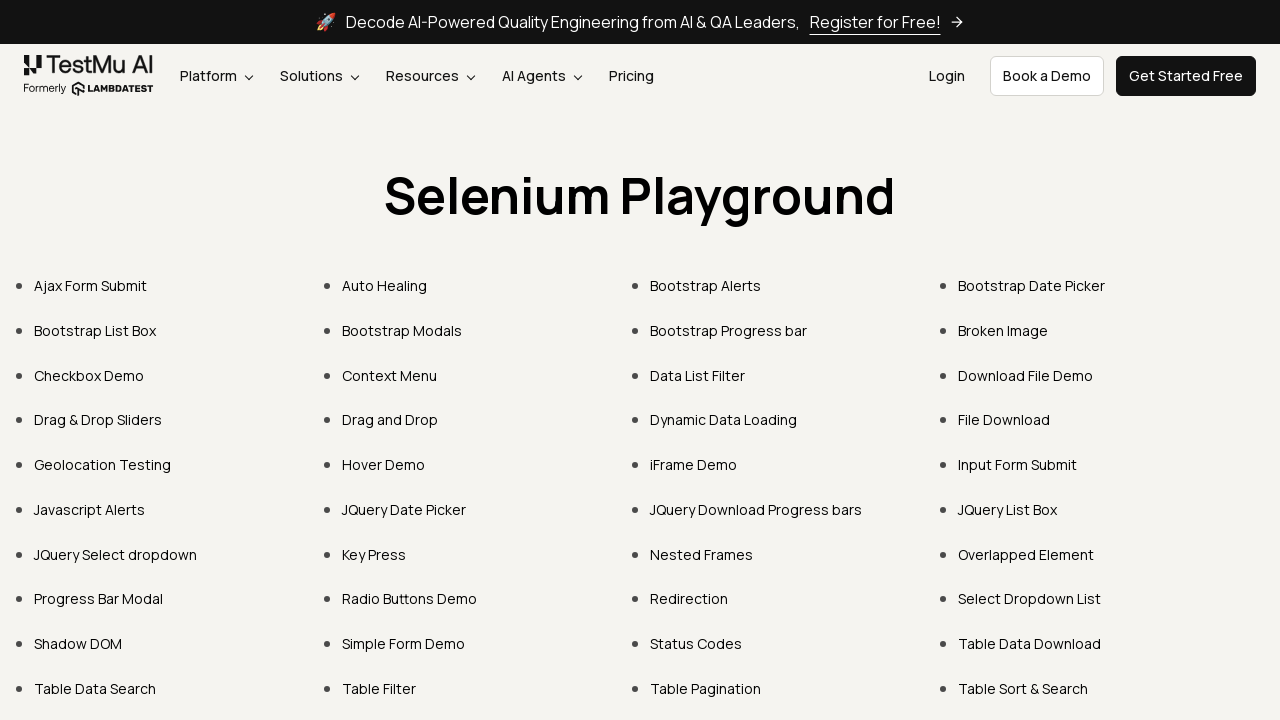

Clicked on Input Form Submit link at (1018, 464) on text=Input Form Submit
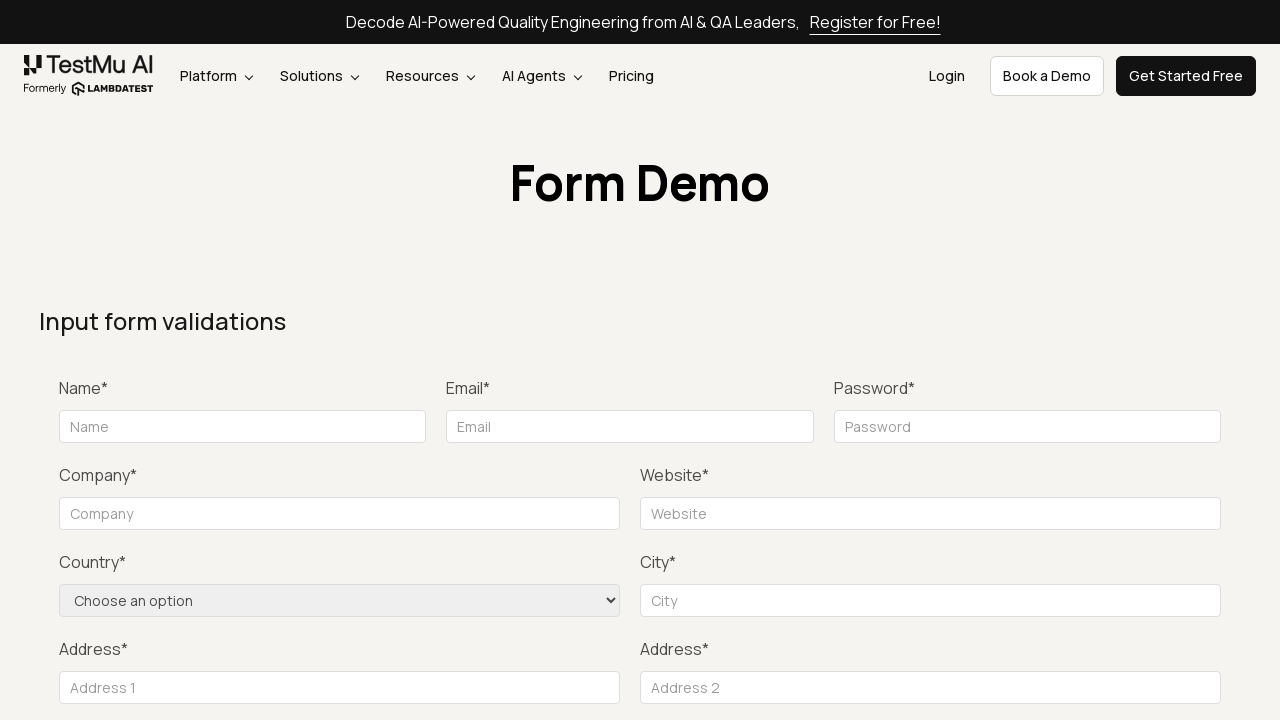

Scrolled down 300px to view form
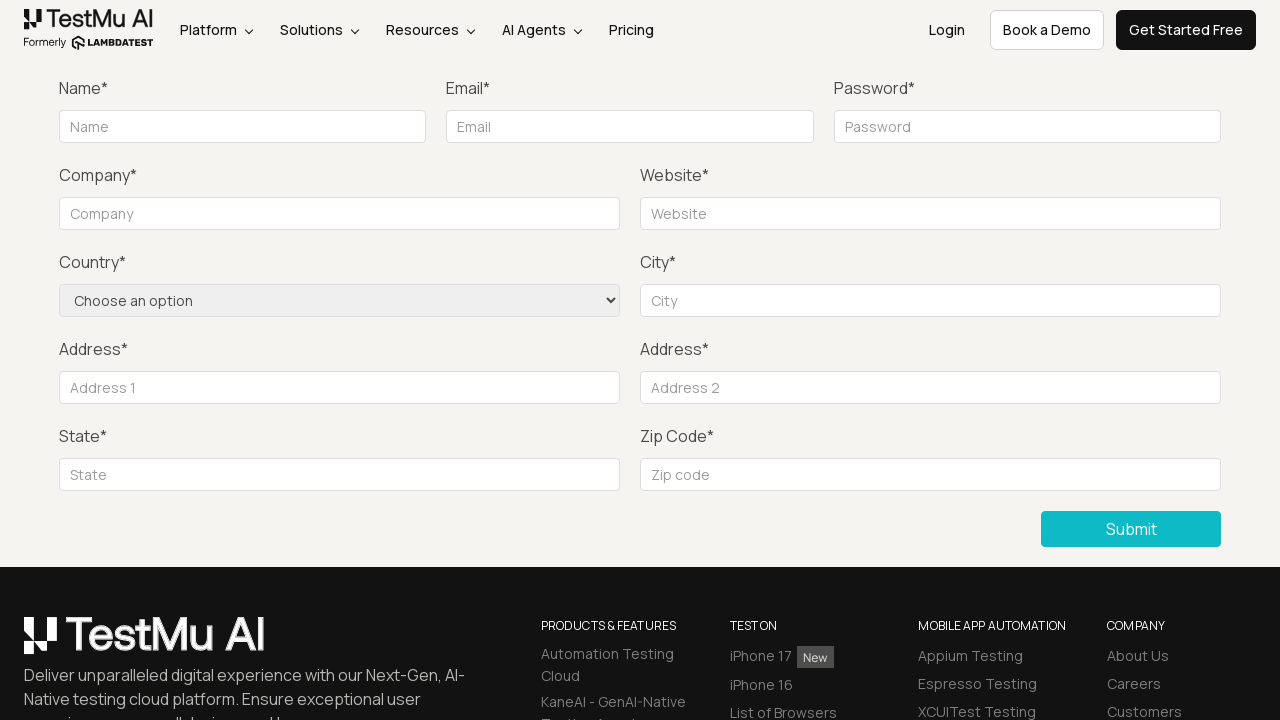

Clicked Submit button on empty form to trigger validation at (1131, 529) on xpath=//button[normalize-space()='Submit']
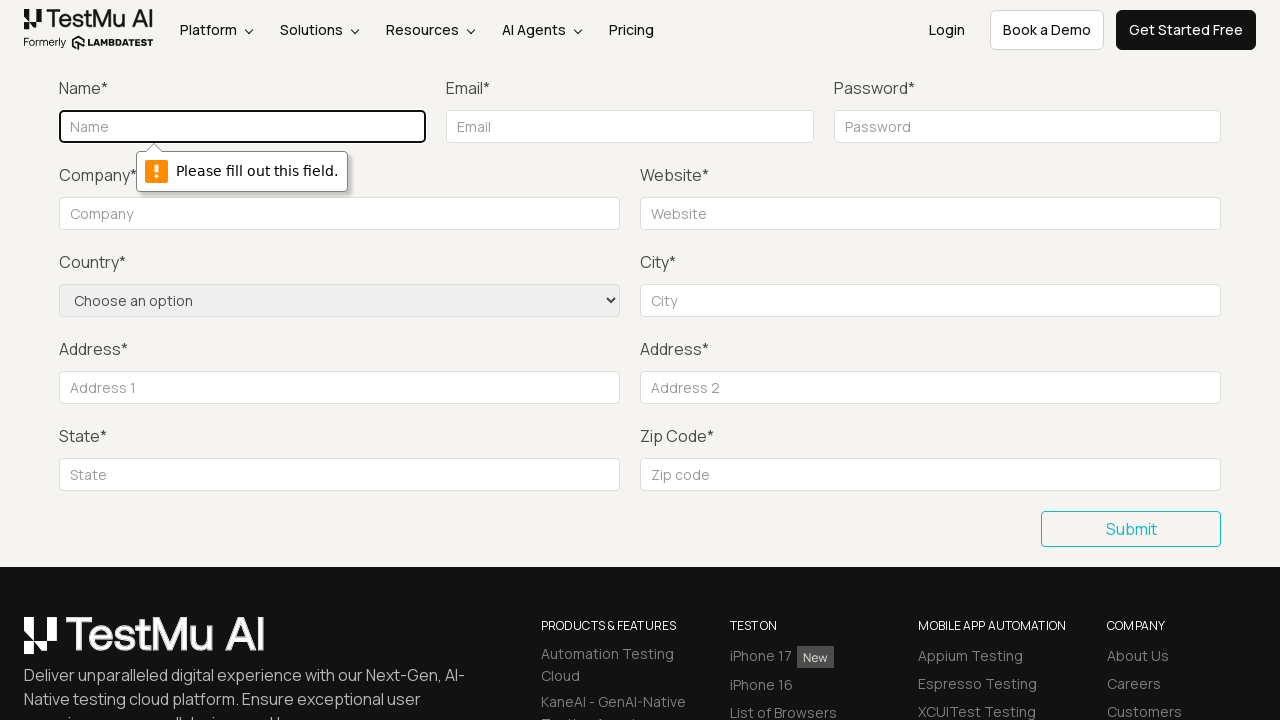

Waited for validation messages to appear
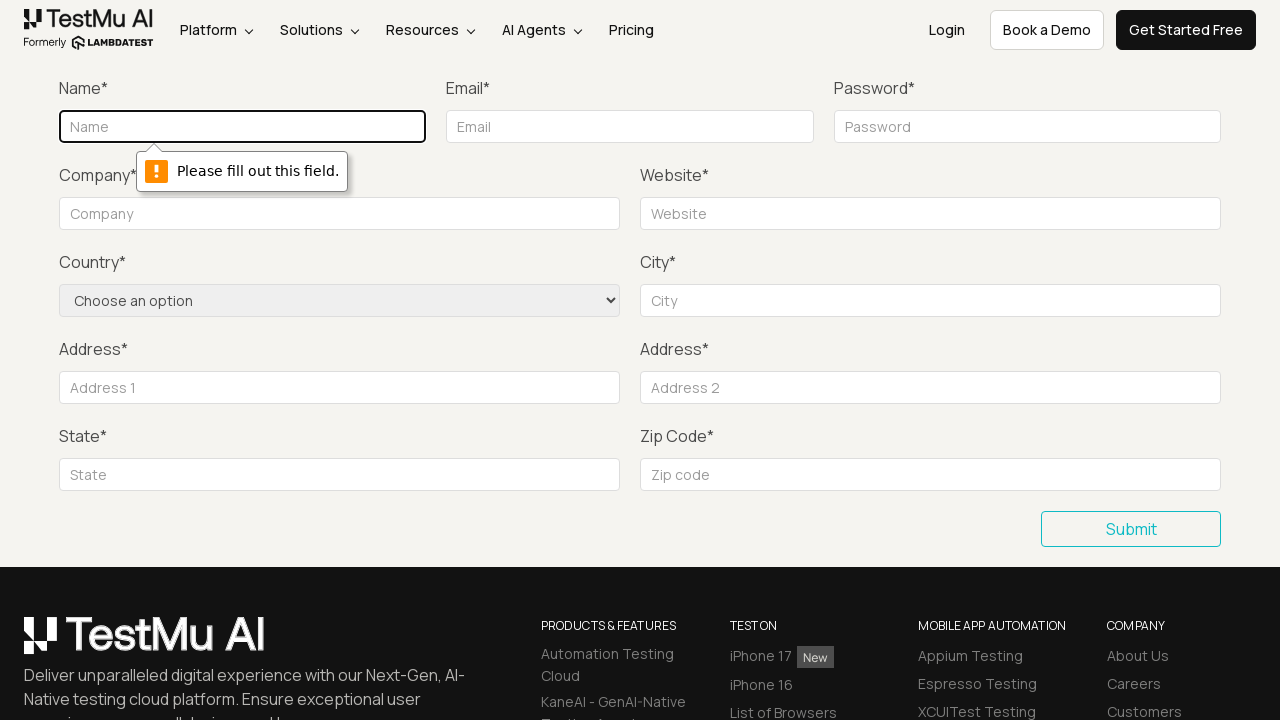

Filled name field with 'Marcus Johnson' on input[name='name']
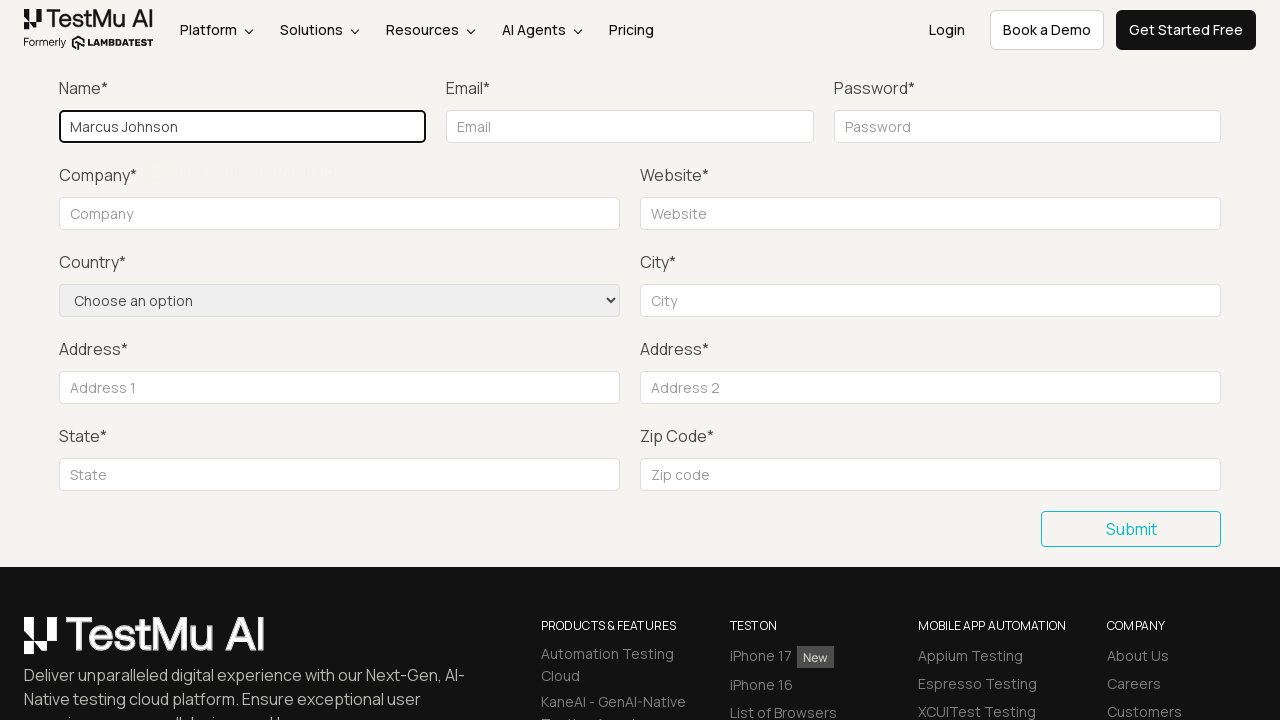

Filled email field with 'marcus.johnson@mailinator.com' on #inputEmail4
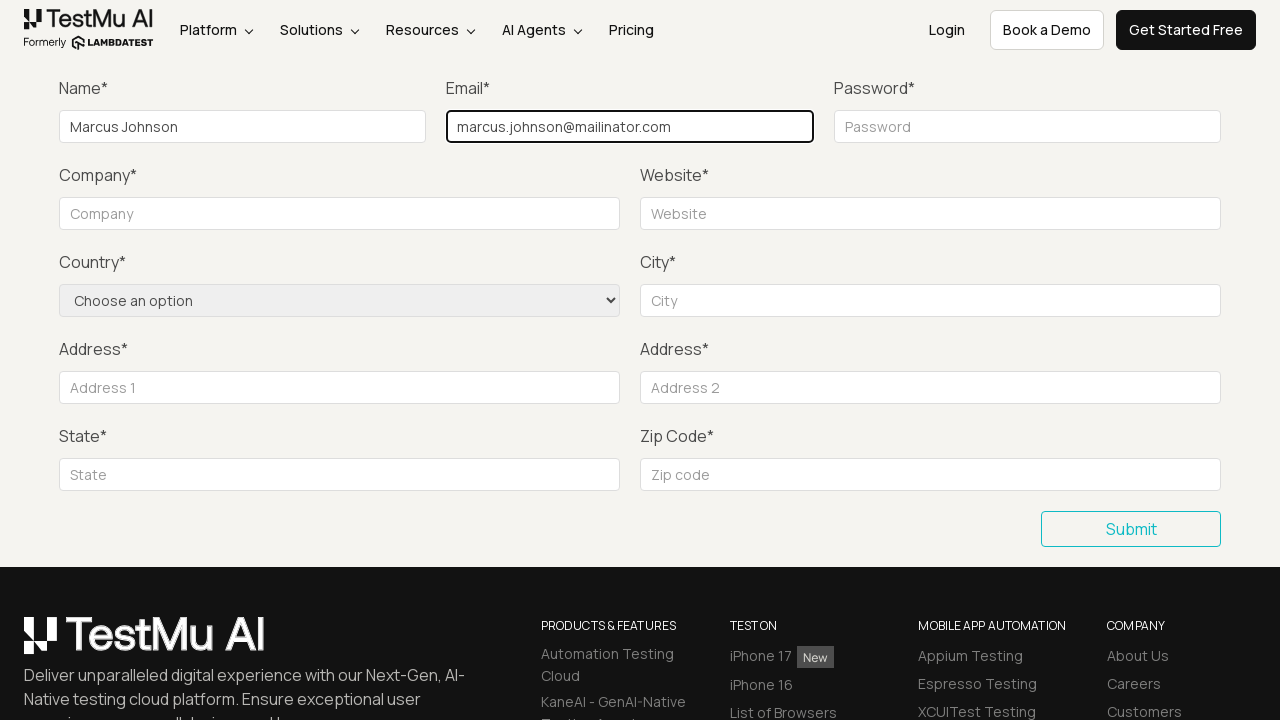

Filled password field with 'SecurePass456' on #inputPassword4
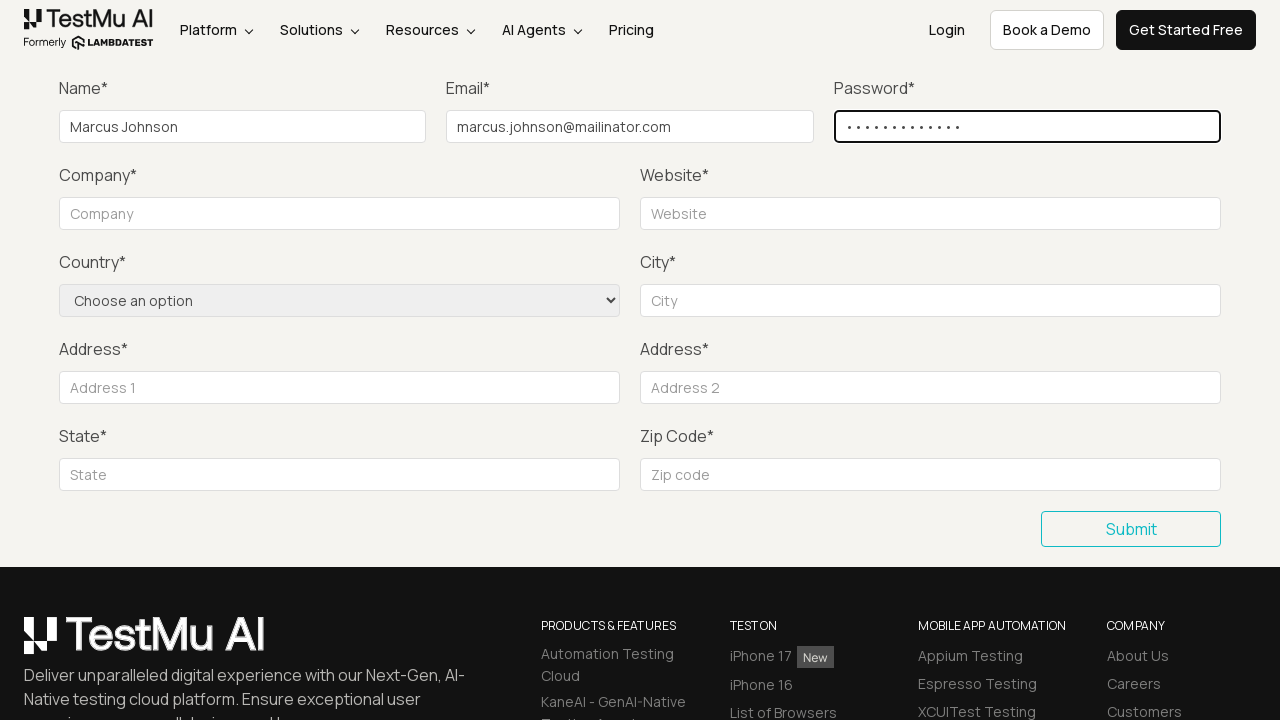

Filled company field with 'Tech Solutions Inc' on input[name='company']
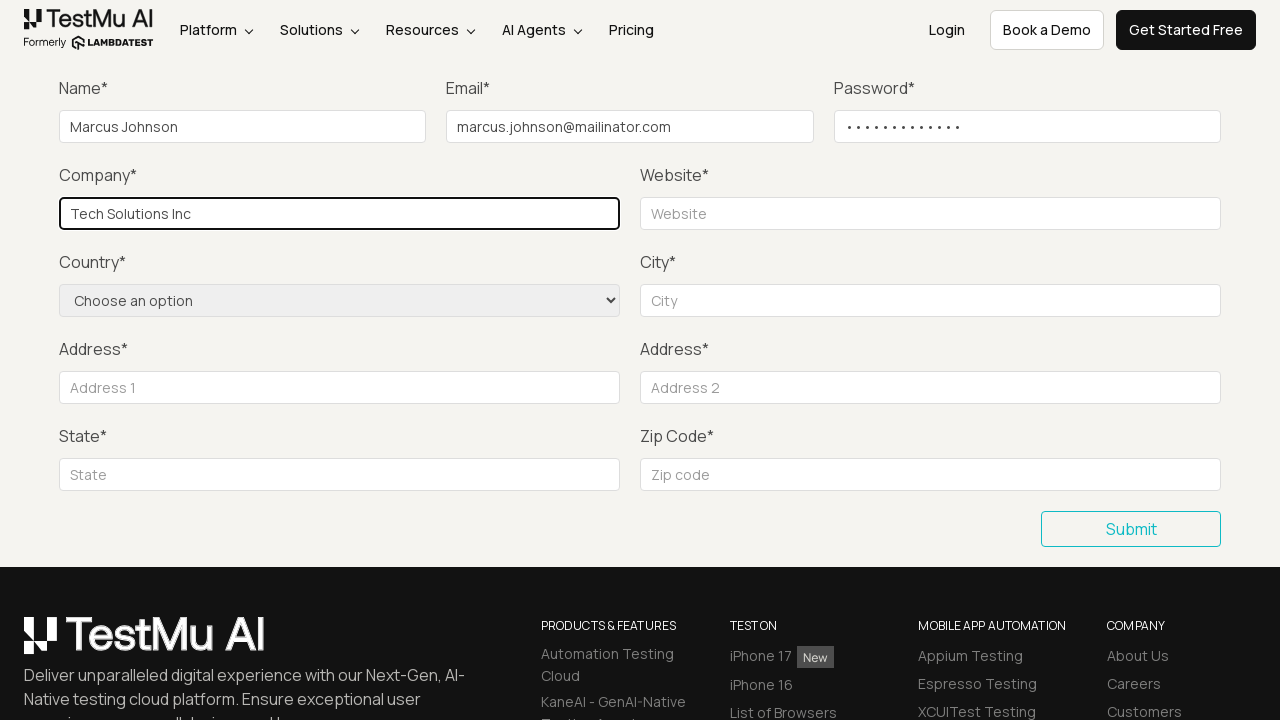

Filled website field with 'www.techsolutions.com' on input[name='website']
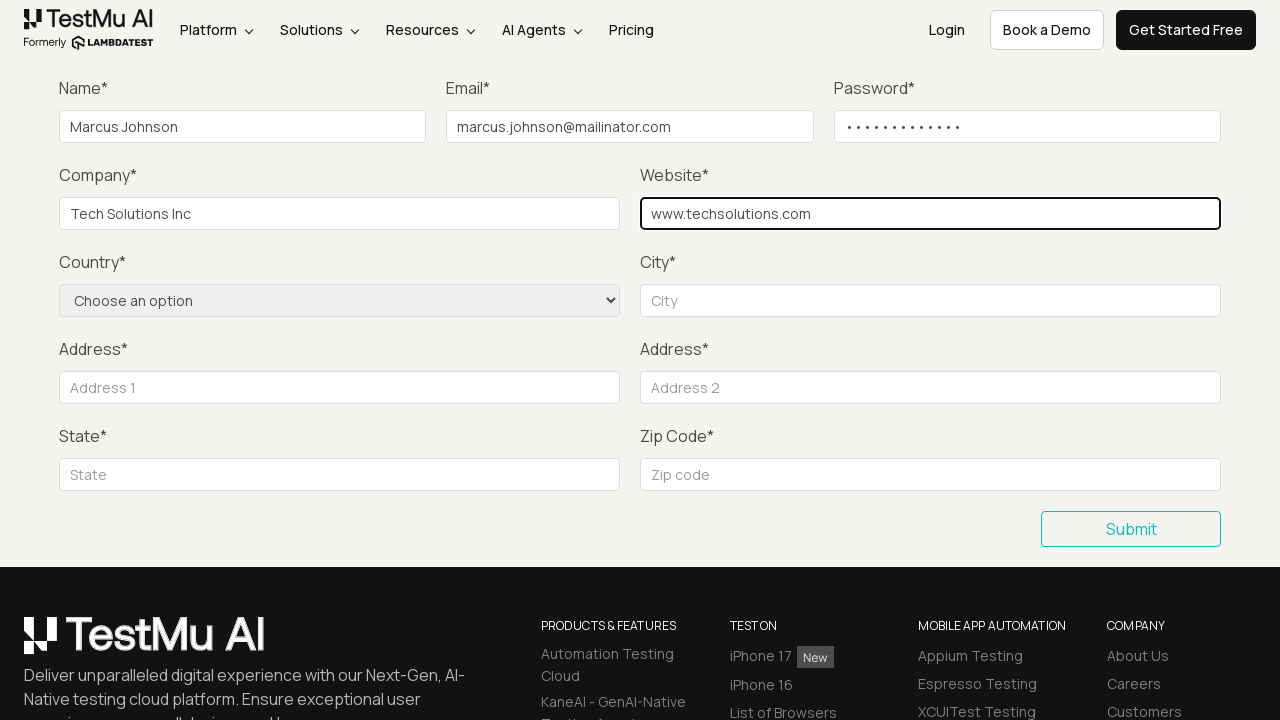

Selected 'United States' from country dropdown on select[name='country']
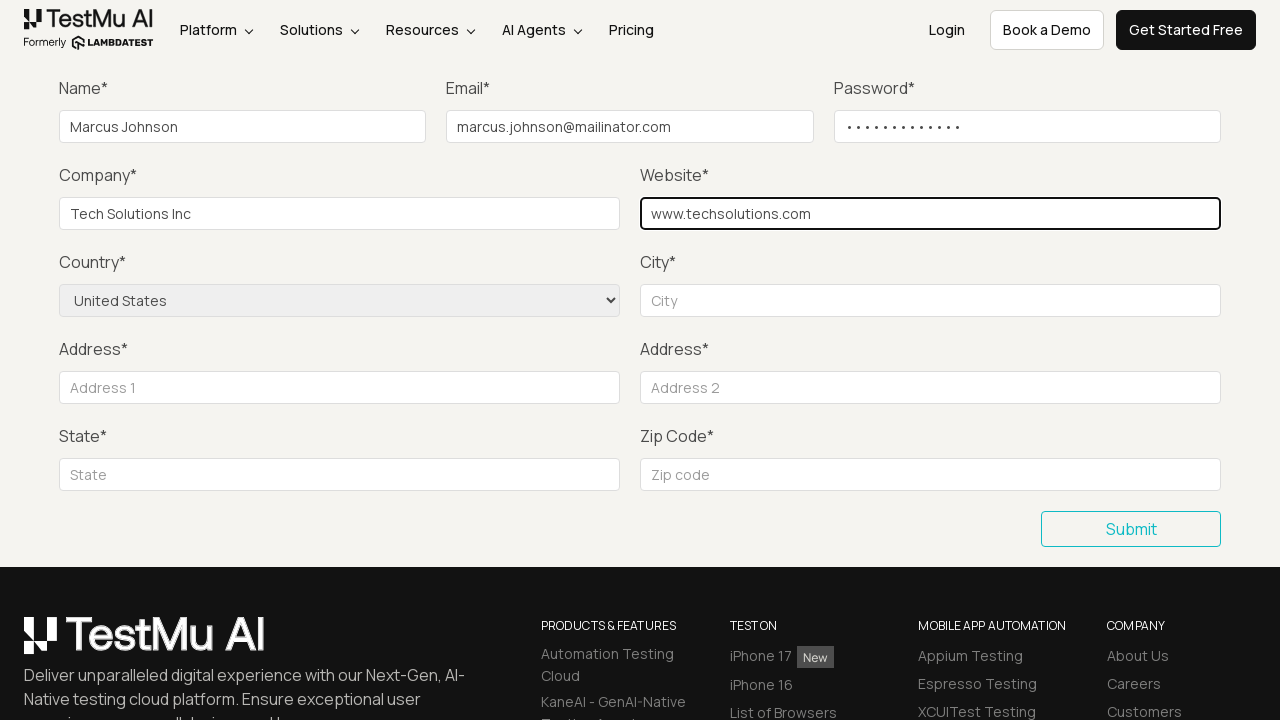

Filled city field with 'San Francisco' on input[name='city']
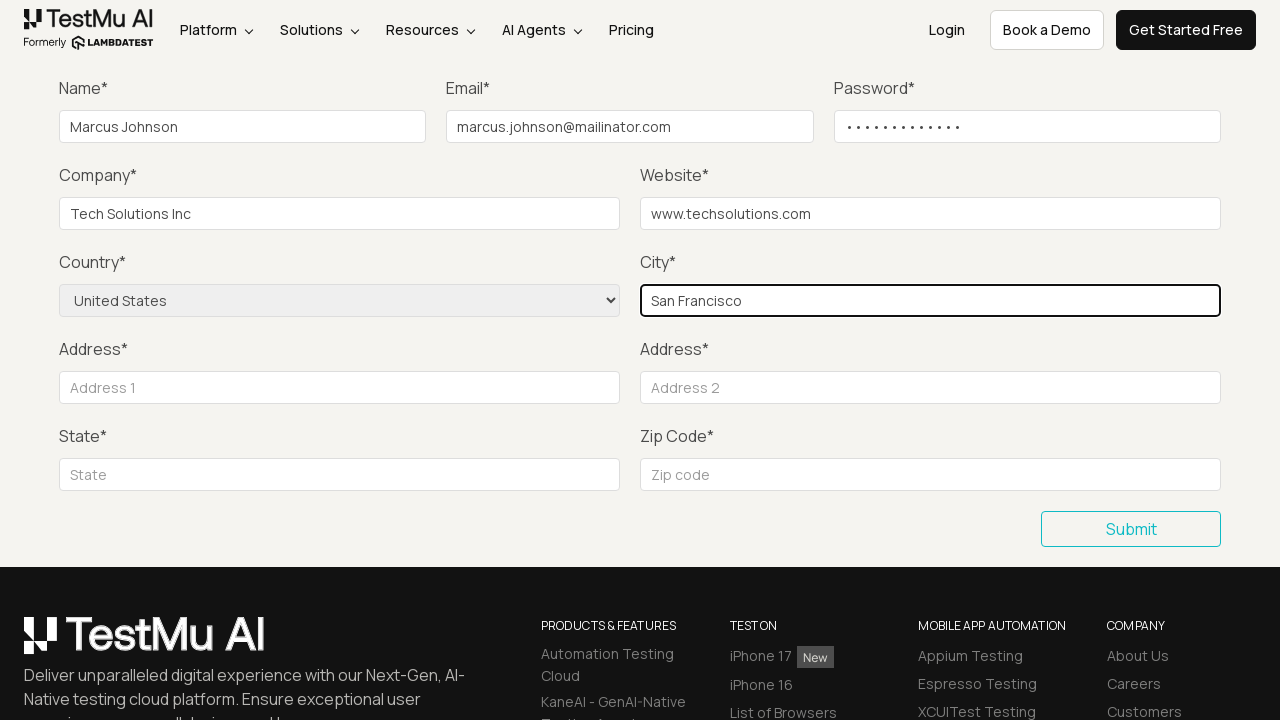

Filled address line 1 with '123 Main Street' on input[name='address_line1']
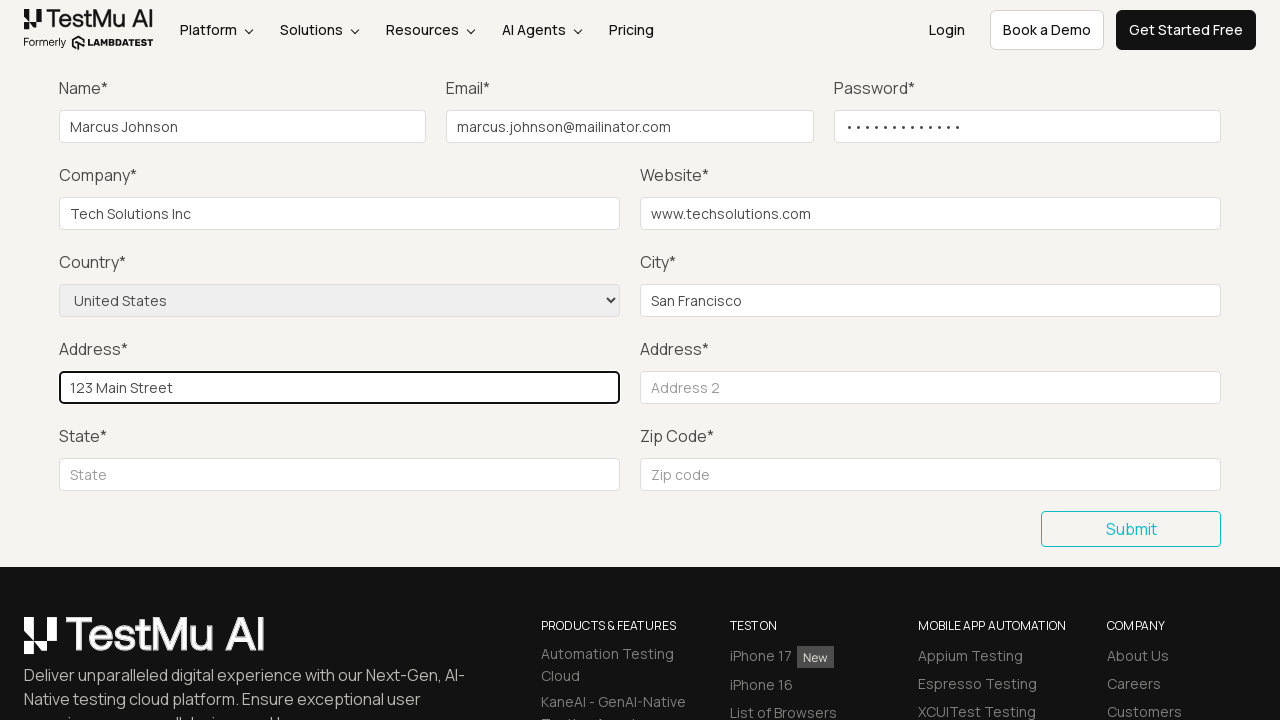

Filled address line 2 with 'Suite 456' on input[name='address_line2']
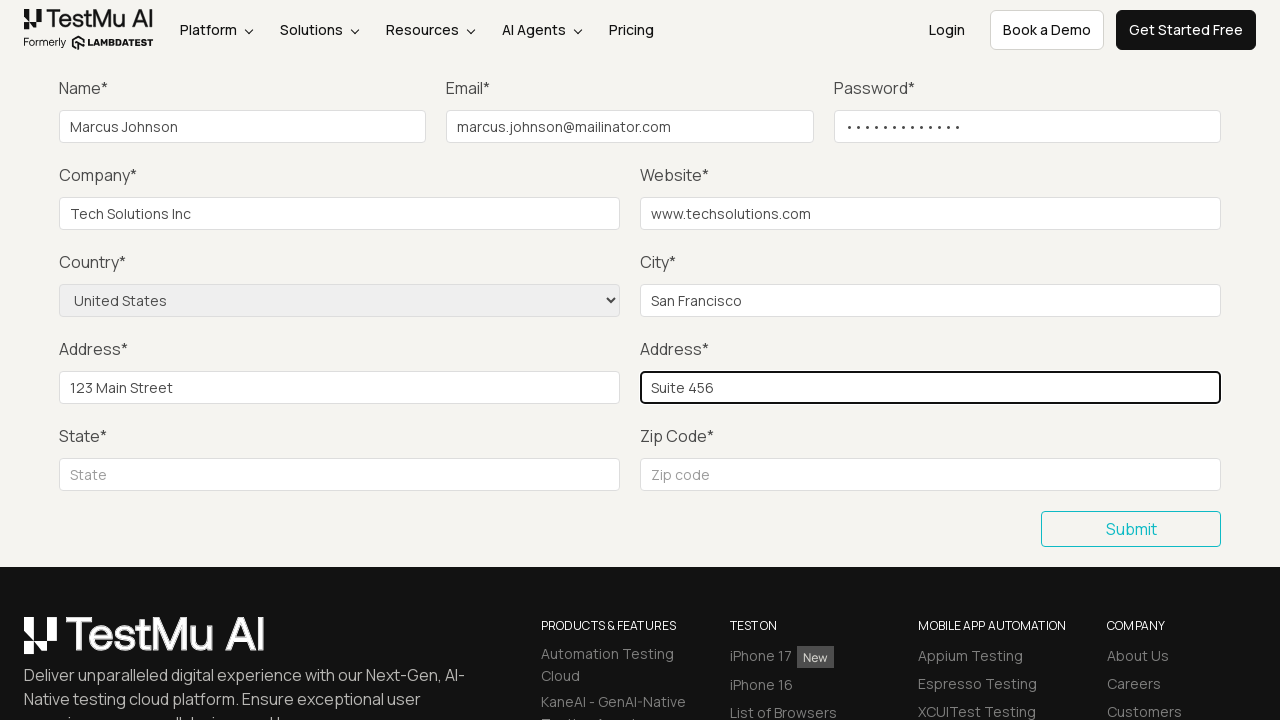

Filled state field with 'California' on #inputState
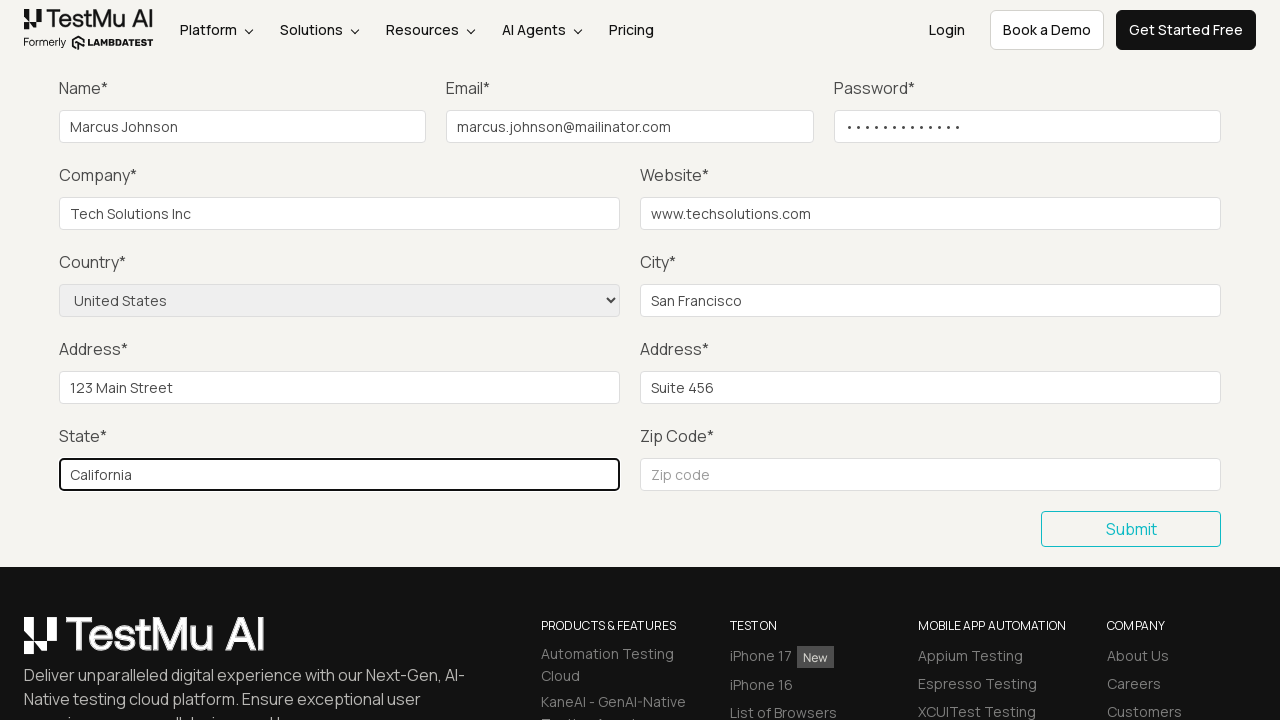

Filled zip code field with '94102' on input[name='zip']
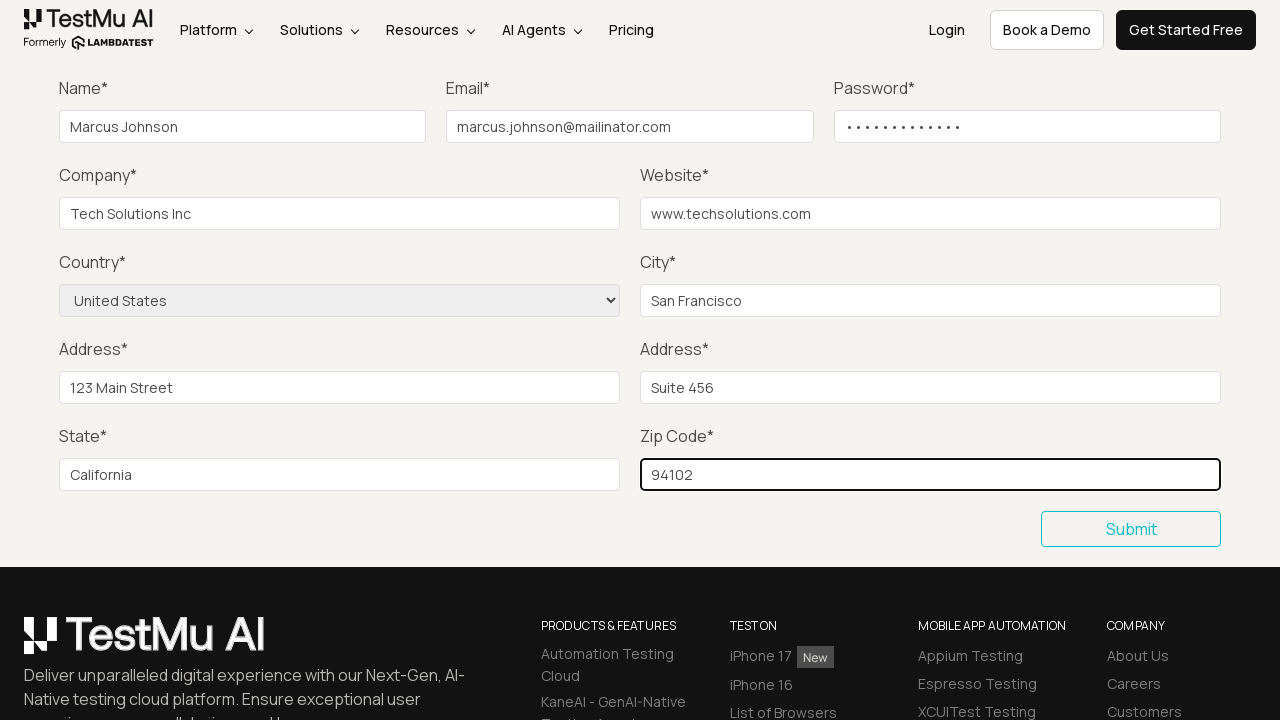

Clicked Submit button to submit the filled form at (1131, 529) on xpath=//button[normalize-space()='Submit']
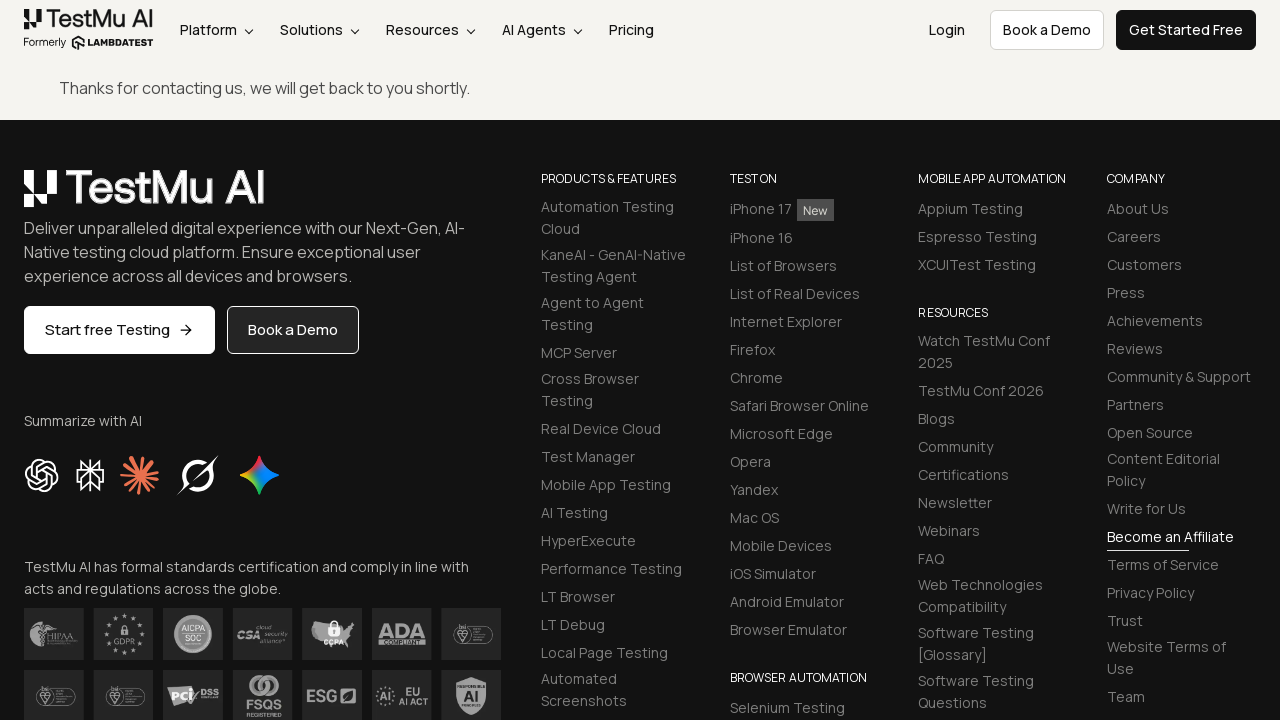

Success message appeared confirming form submission
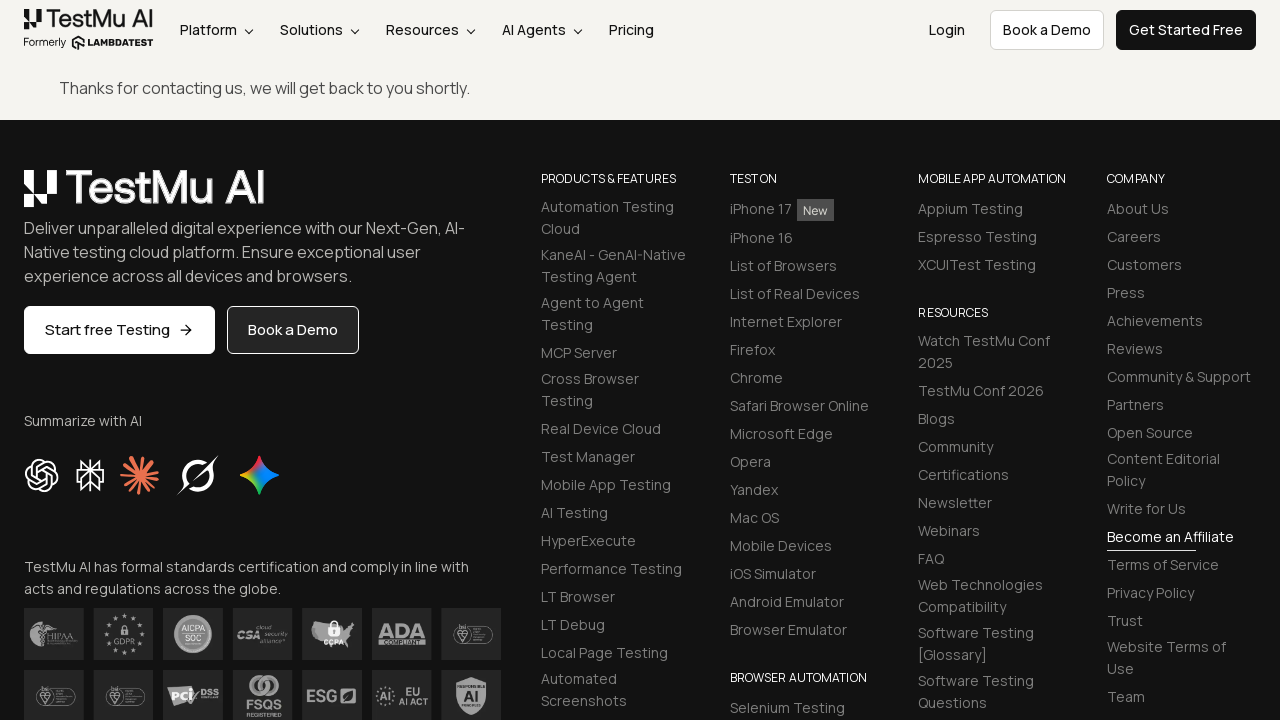

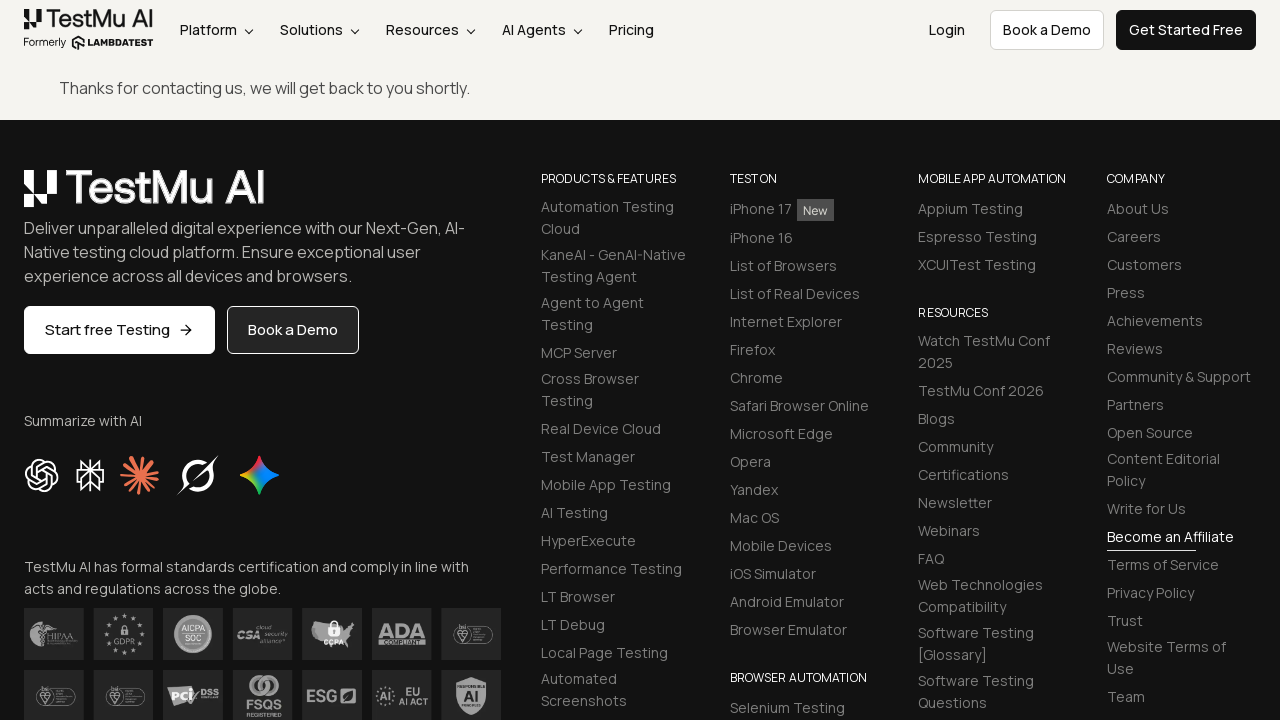